Tests a bank transfer form by filling in the amount, selecting an account type, and submitting the transfer to get a receipt

Starting URL: https://agileway.com.au/demo/netbank

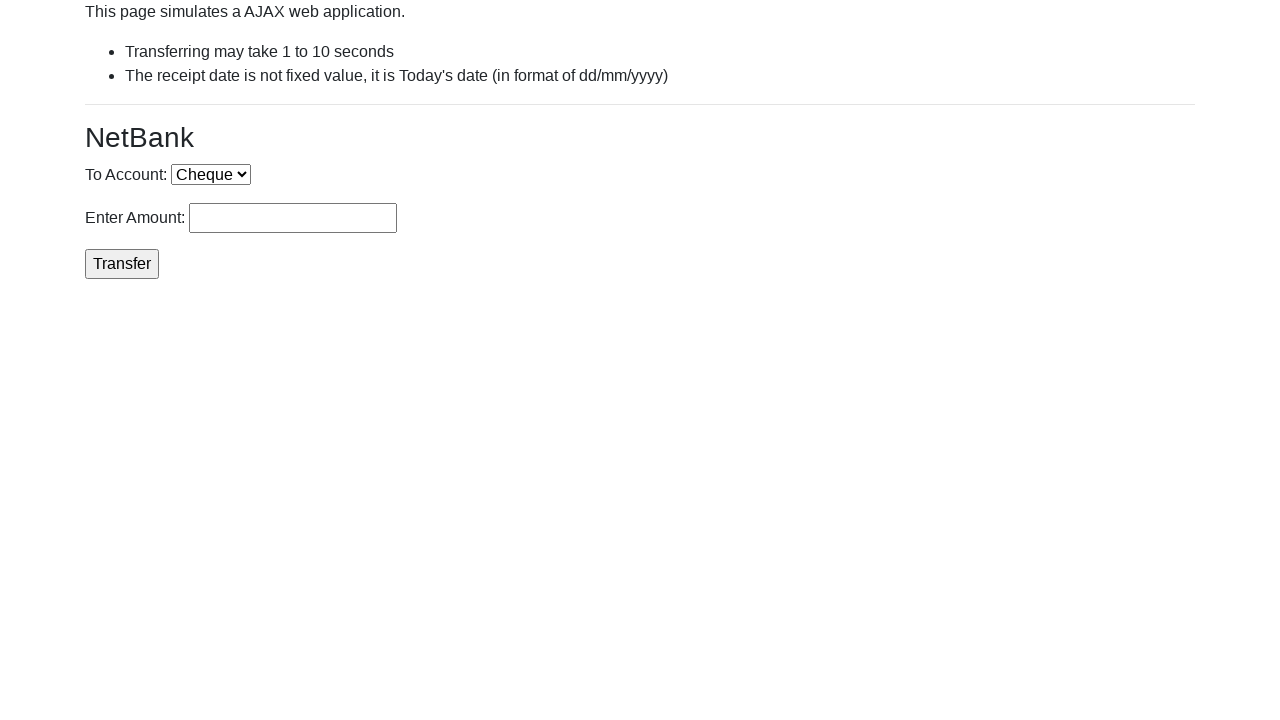

Filled transfer amount field with 1000 on #rcptAmount
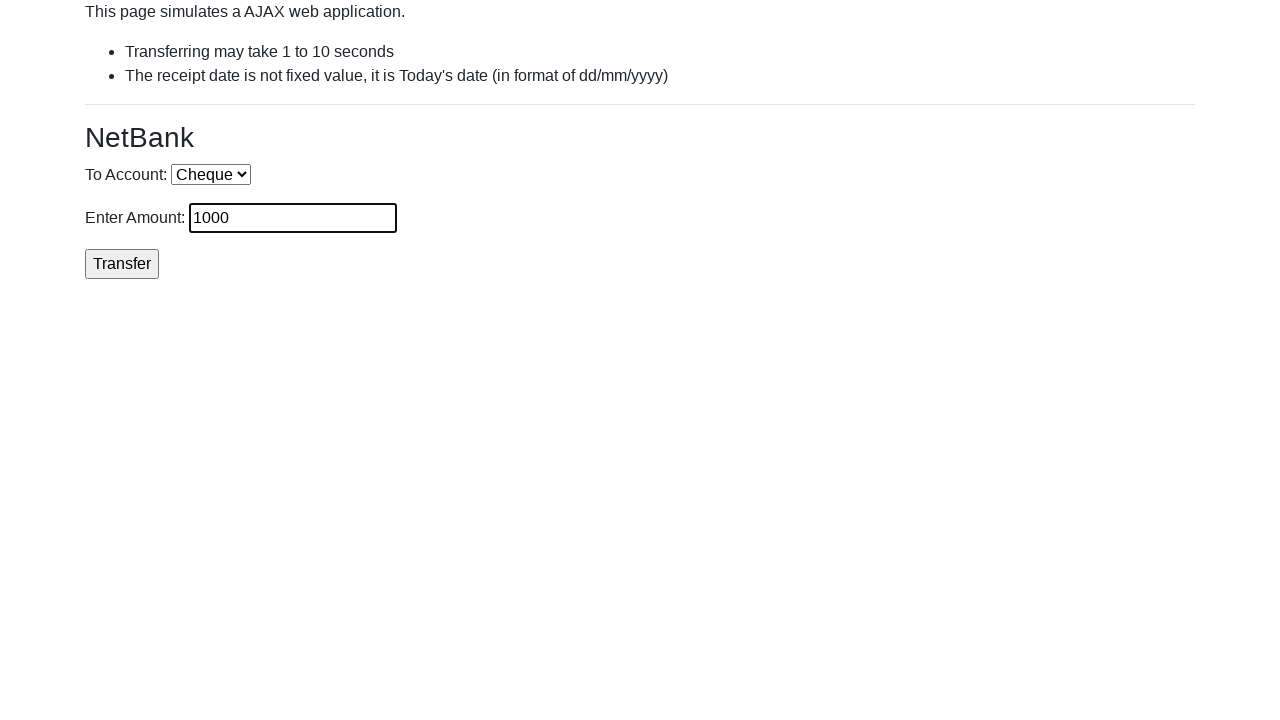

Selected 'Savings' account type from dropdown on select[name='account']
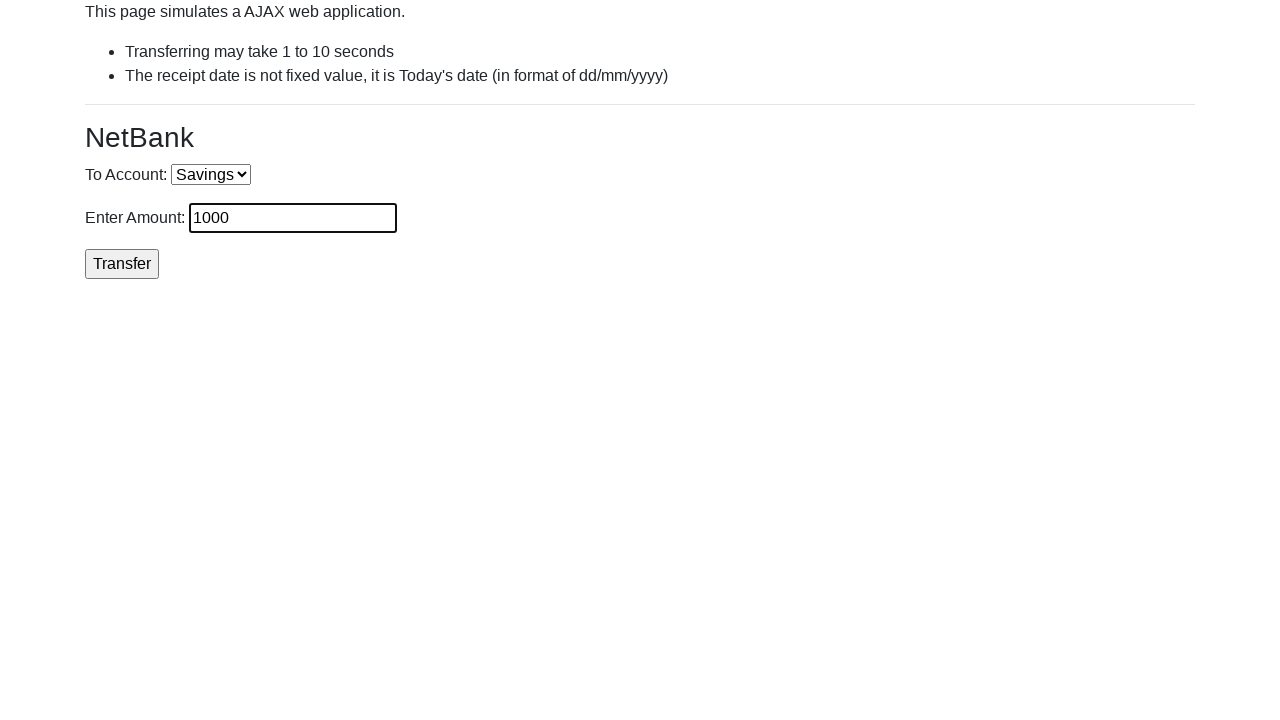

Clicked transfer button to submit the form at (122, 264) on #transfer_btn
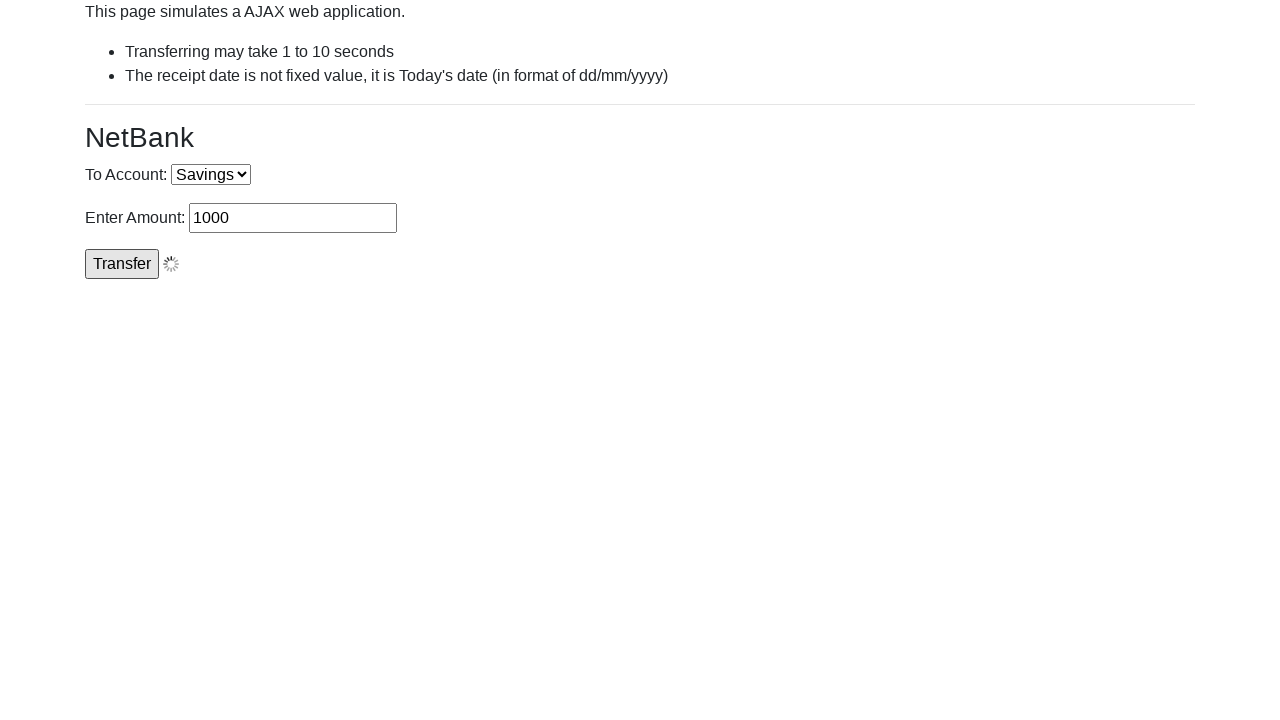

Receipt appeared after transfer submission
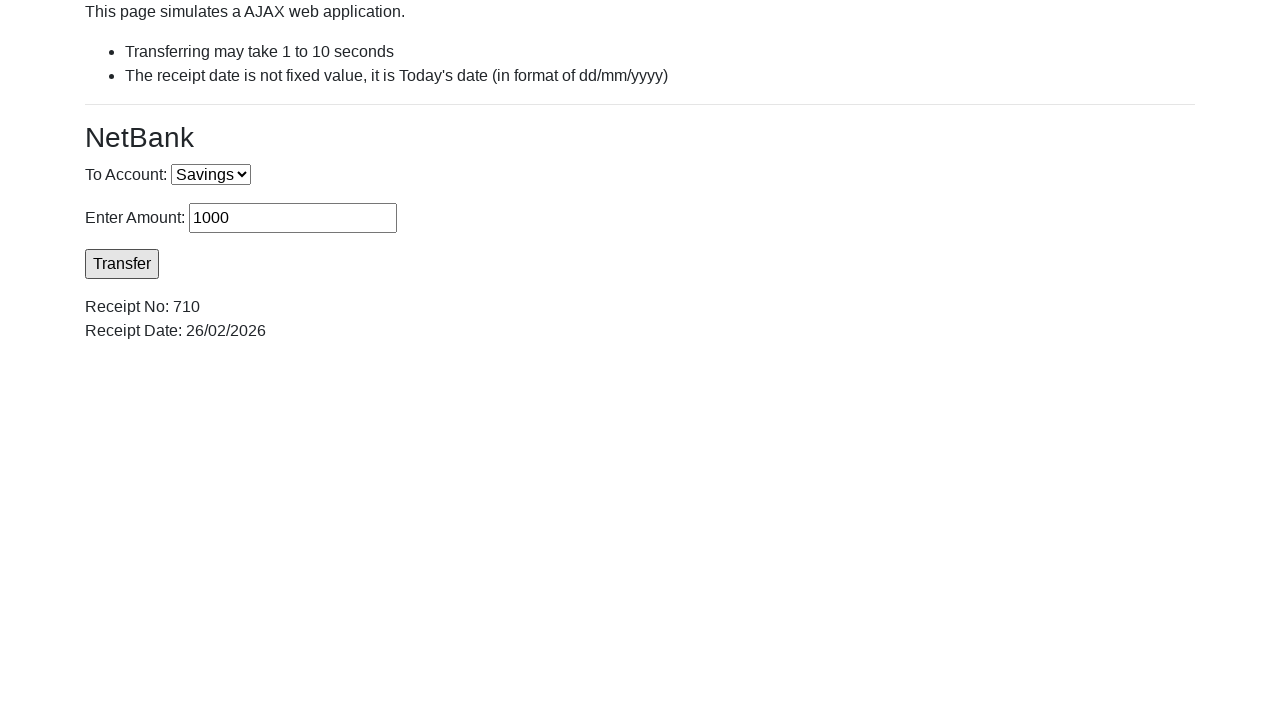

Retrieved receipt number: 710
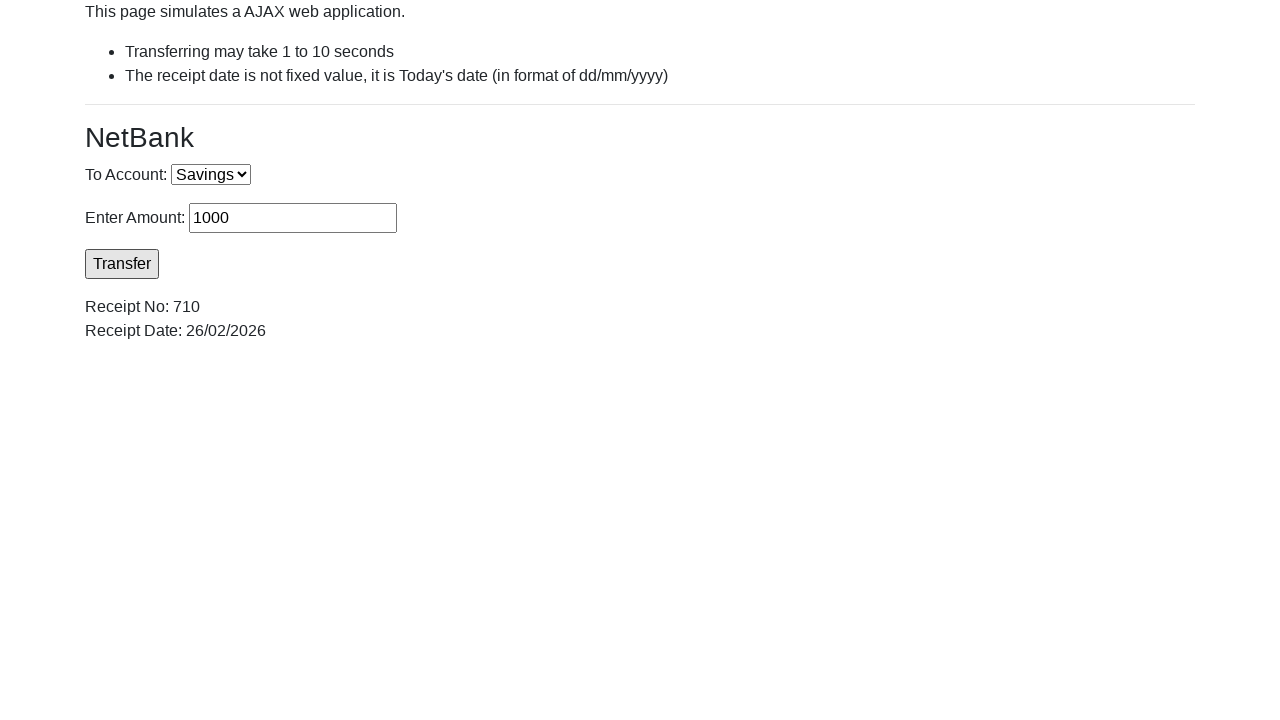

Retrieved receipt date: 26/02/2026
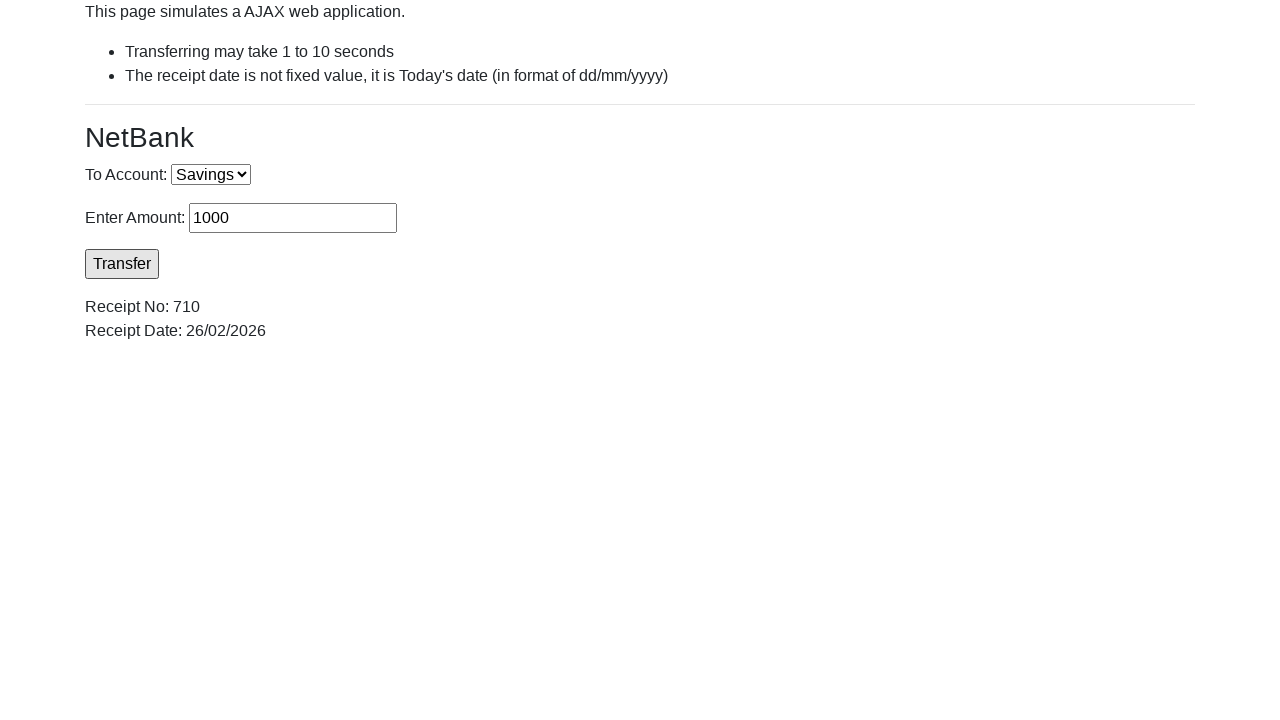

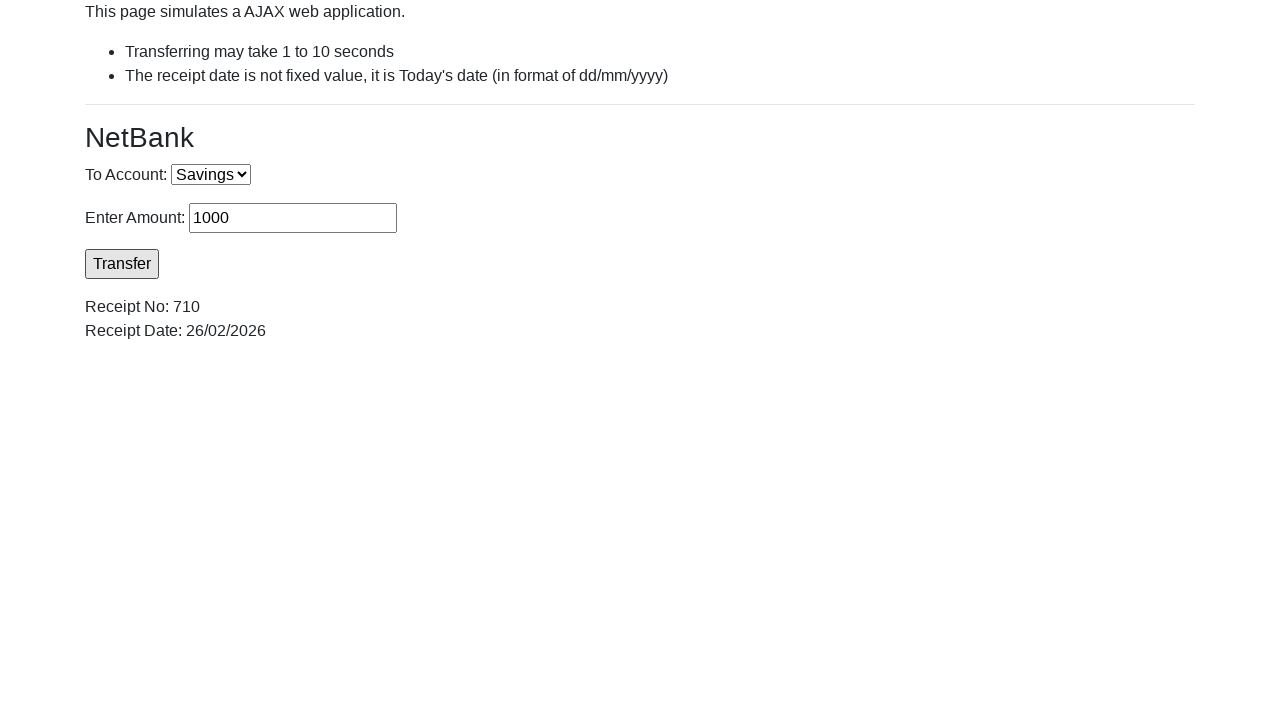